Tests JavaScript confirm dialog handling by navigating to a W3Schools tryit page, switching to the iframe containing the demo, clicking the "Try it" button to trigger a confirm dialog, and accepting the alert.

Starting URL: https://www.w3schools.com/js/tryit.asp?filename=tryjs_confirm

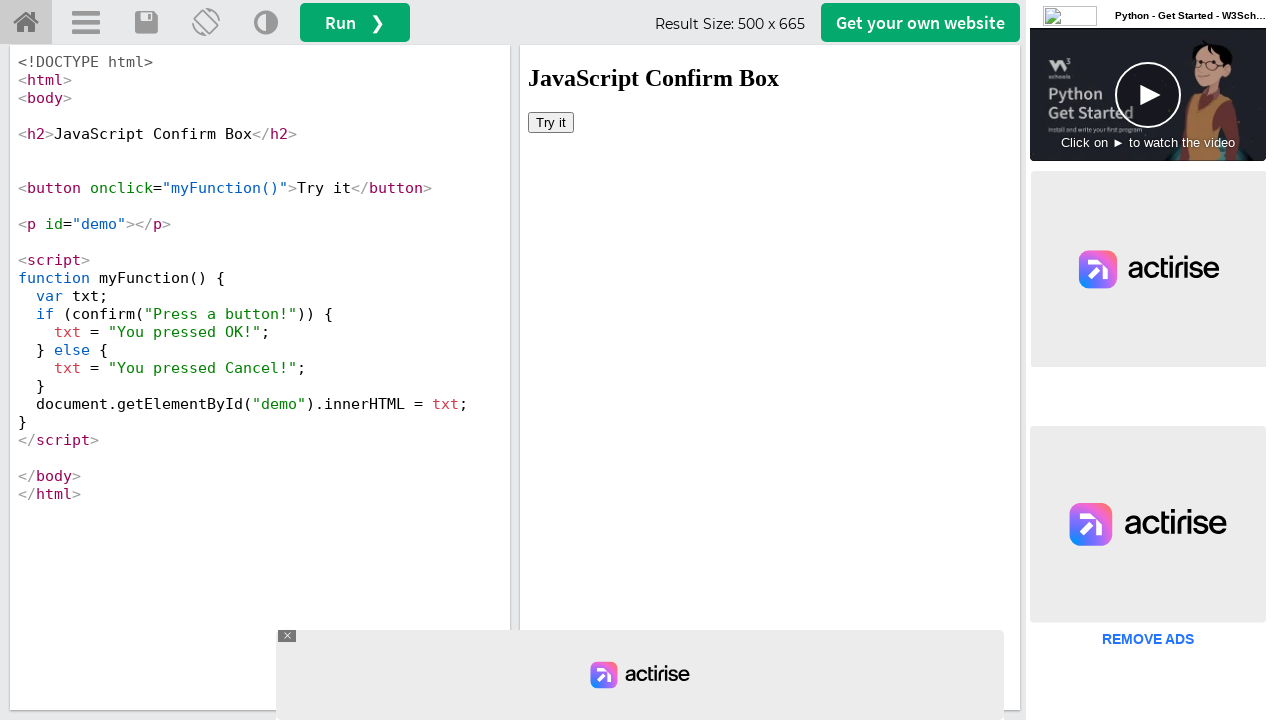

Located iframe with ID 'iframeResult' containing the demo
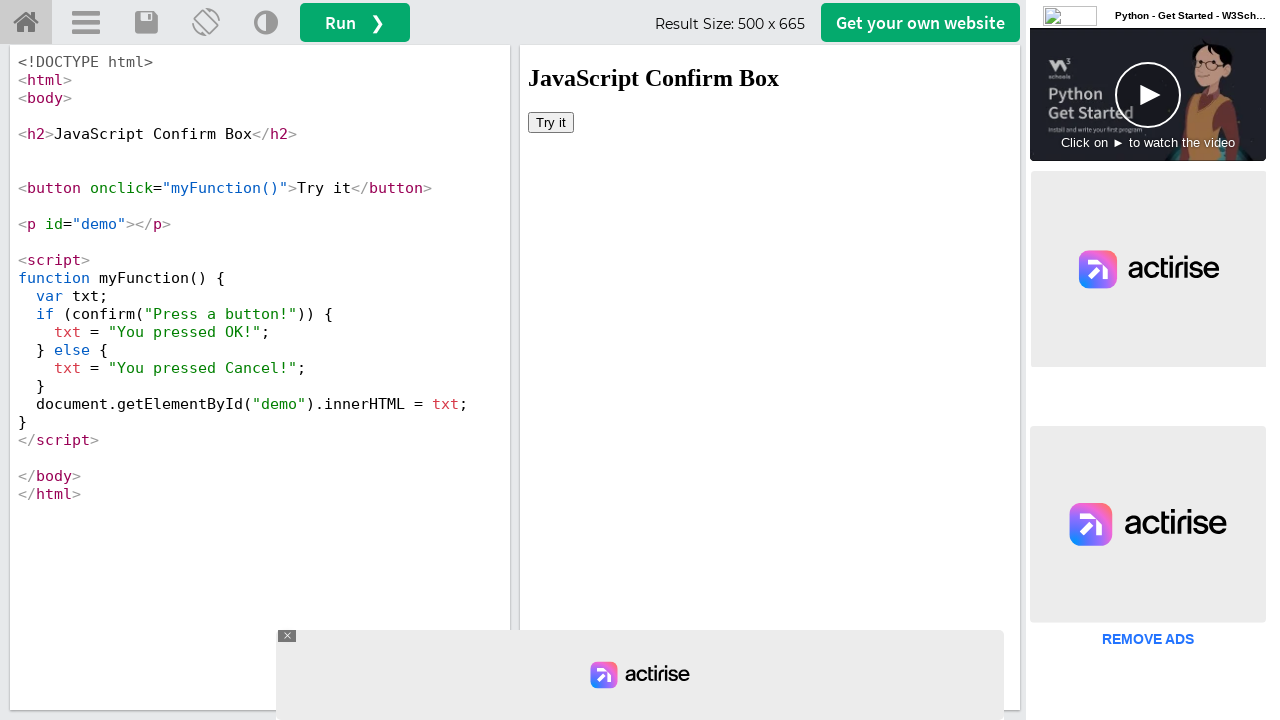

Set up dialog handler to automatically accept confirm dialogs
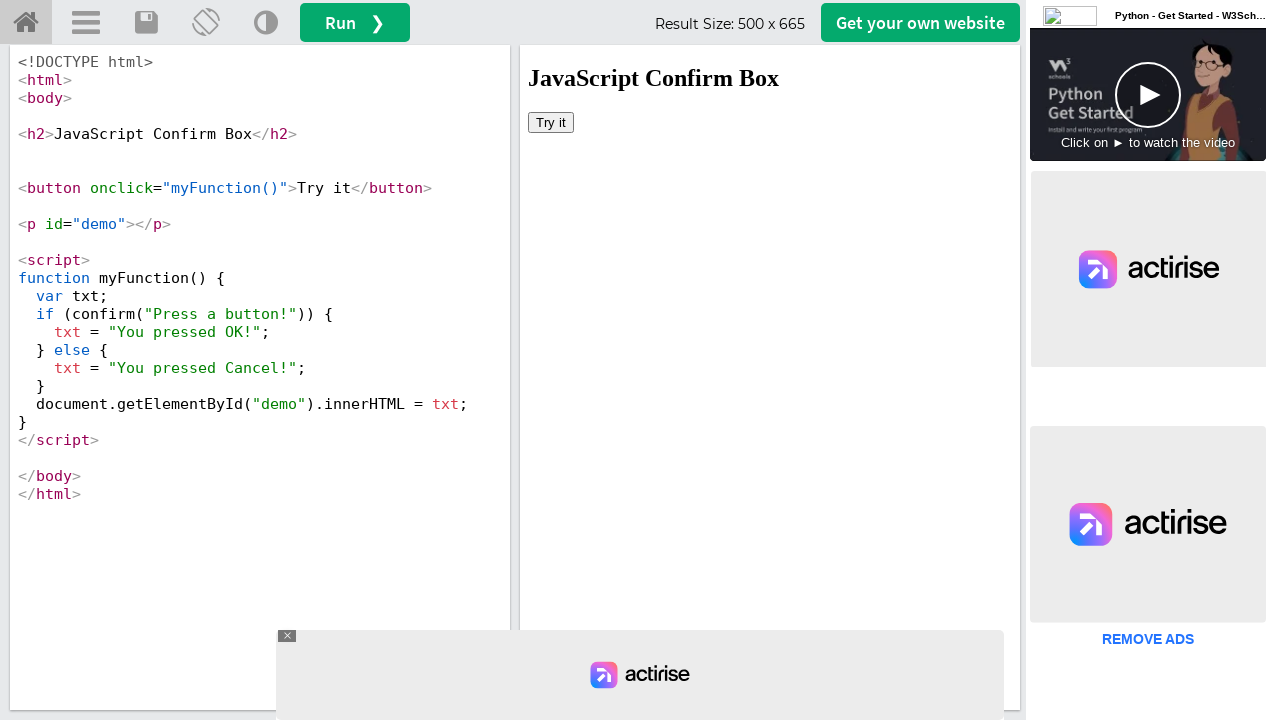

Clicked 'Try it' button in iframe to trigger confirm dialog at (551, 122) on #iframeResult >> internal:control=enter-frame >> xpath=//button[text()='Try it']
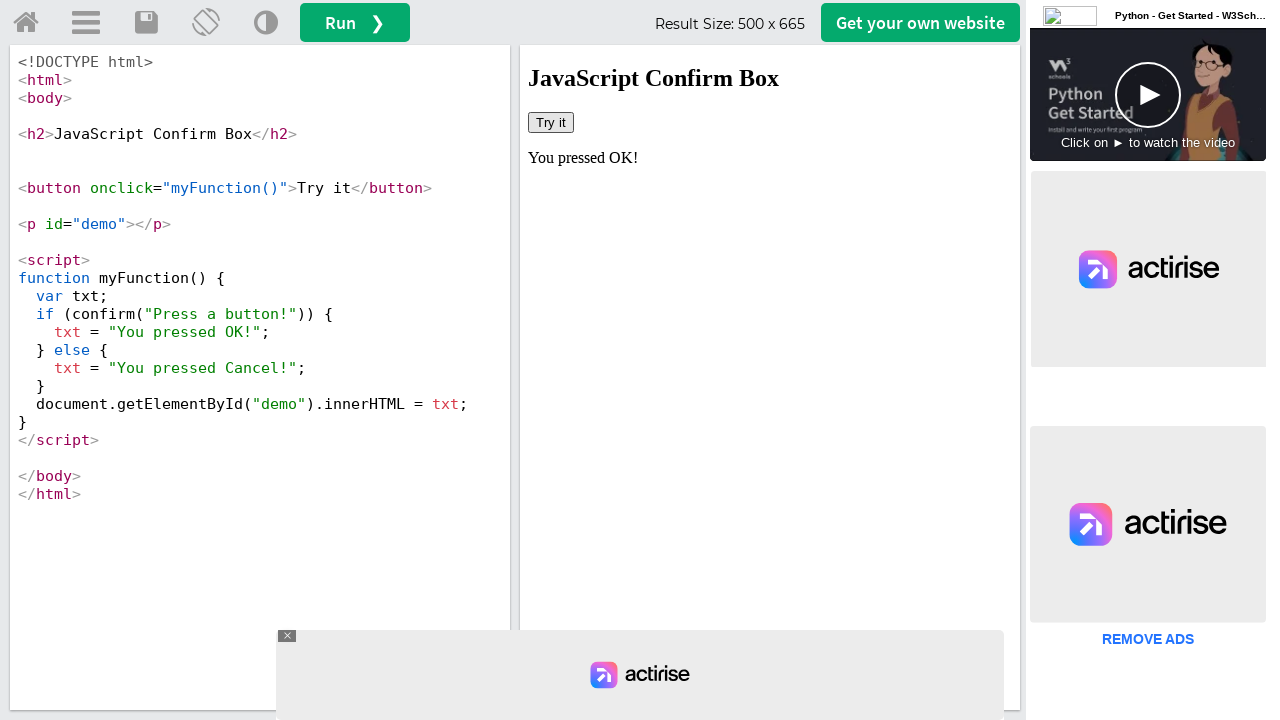

Waited for confirm dialog to be processed and accepted
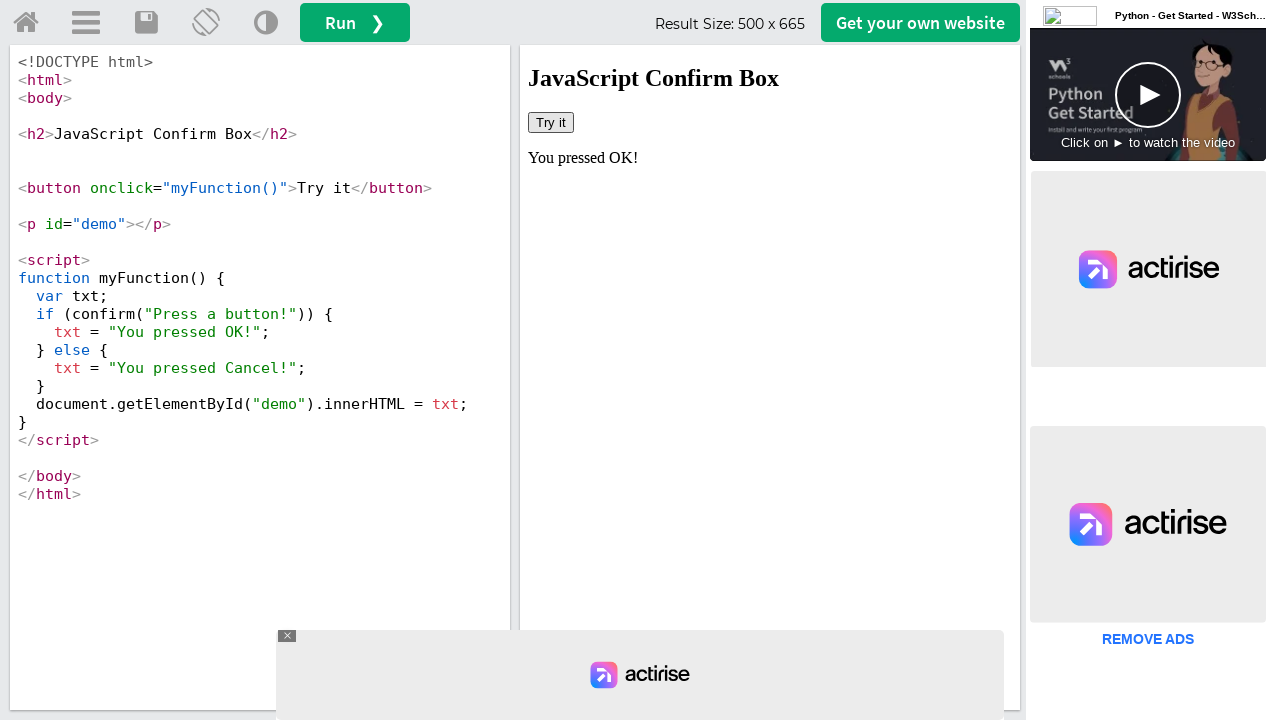

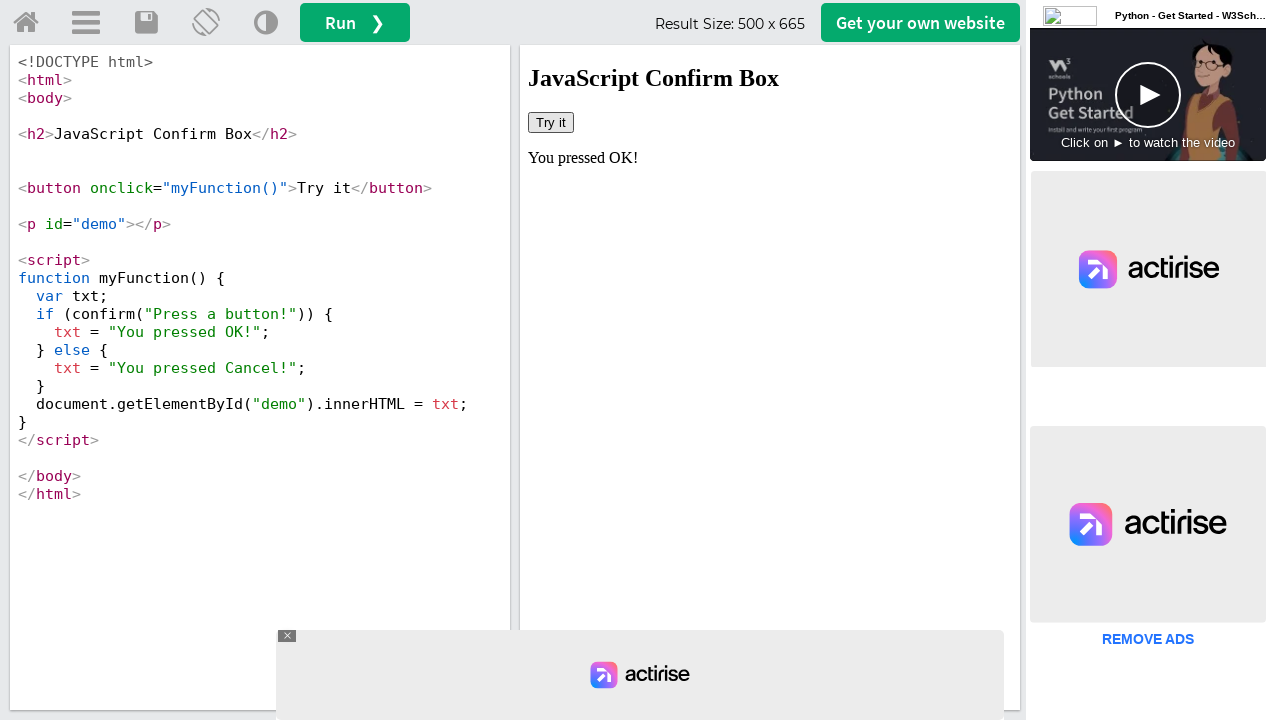